Tests mouse operations on a registration form by entering a first name, double-clicking to select it, copying the text, and pasting it into the last name field using keyboard shortcuts.

Starting URL: http://demo.automationtesting.in/Register.html

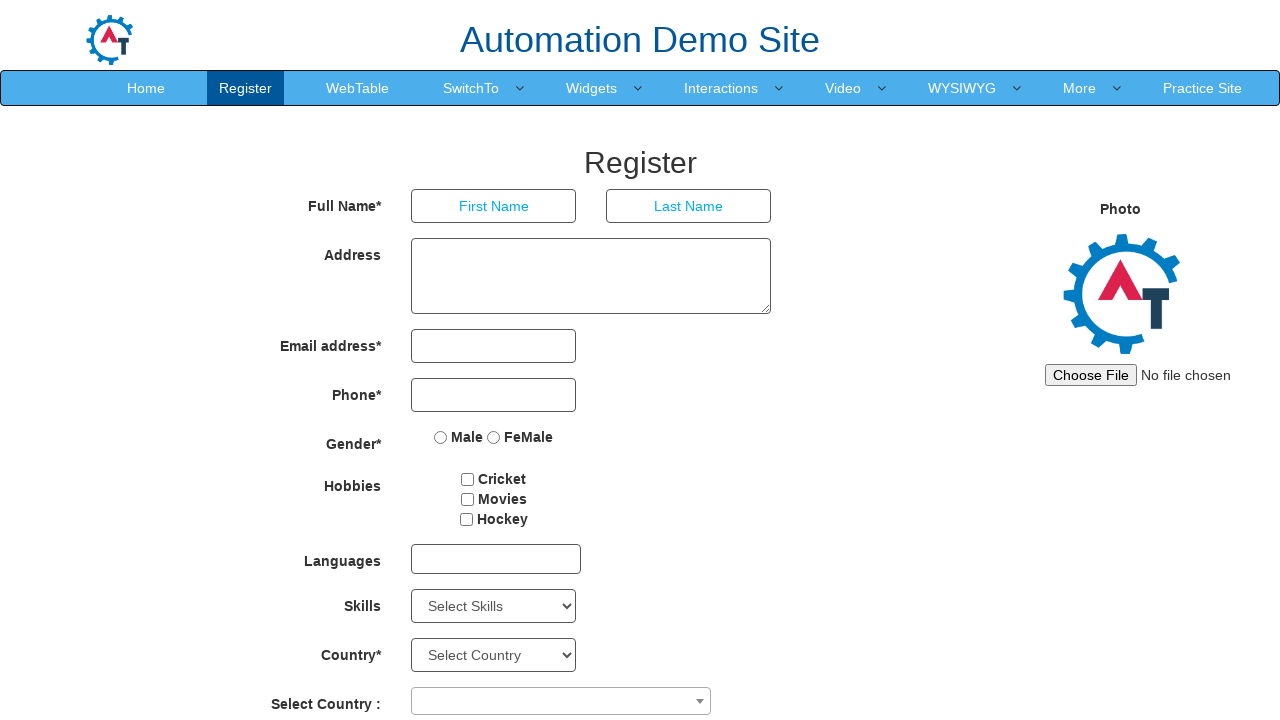

Filled first name field with 'admin' on input[placeholder='First Name']
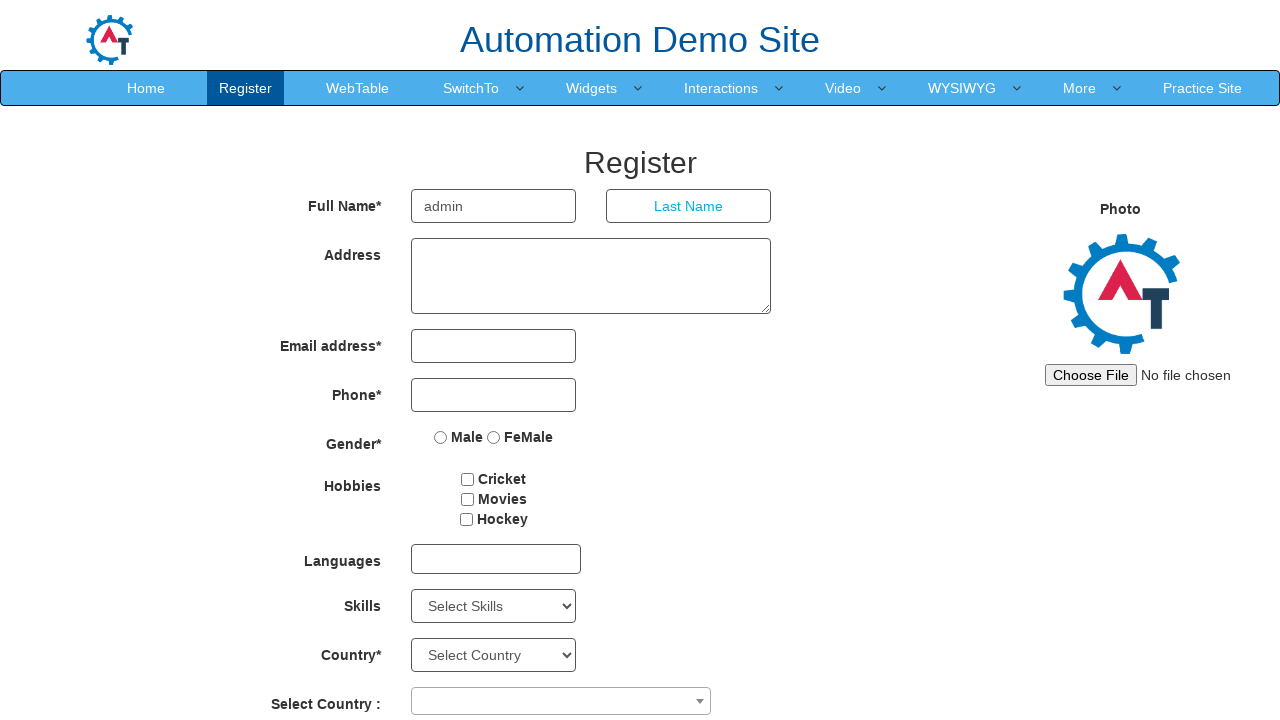

Double-clicked first name field to select text at (494, 206) on input[placeholder='First Name']
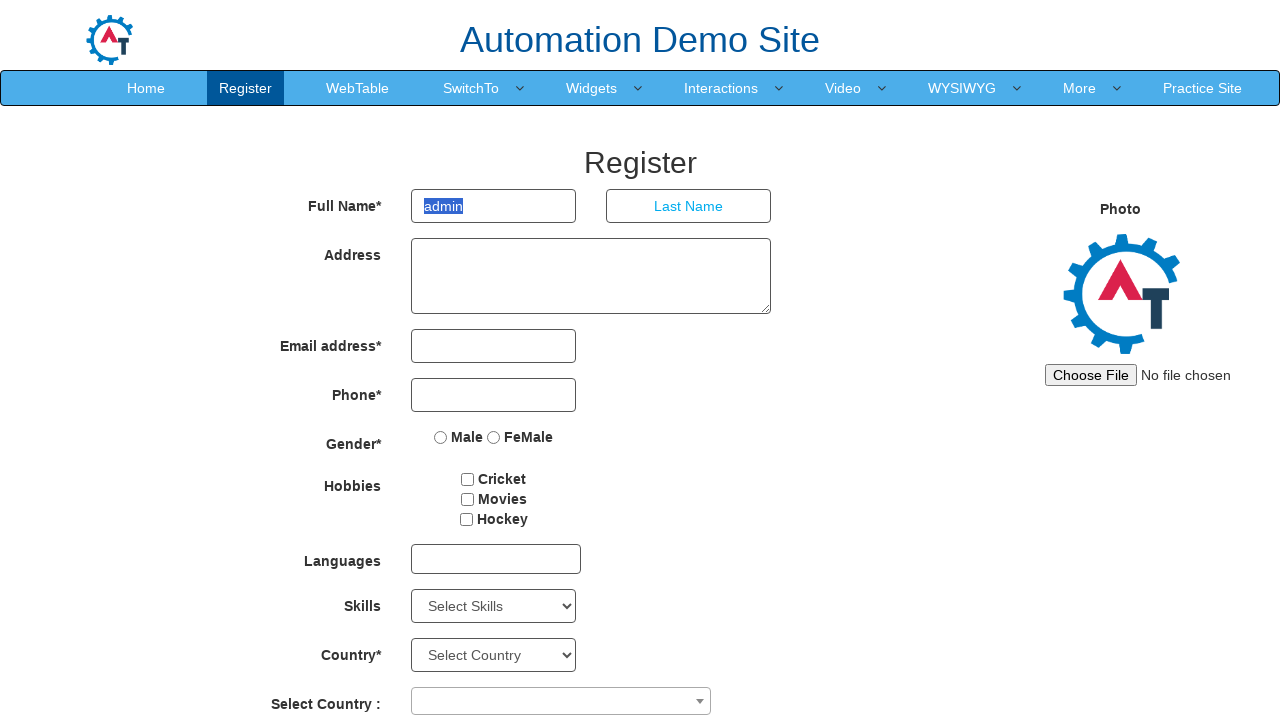

Copied selected text using Ctrl+C
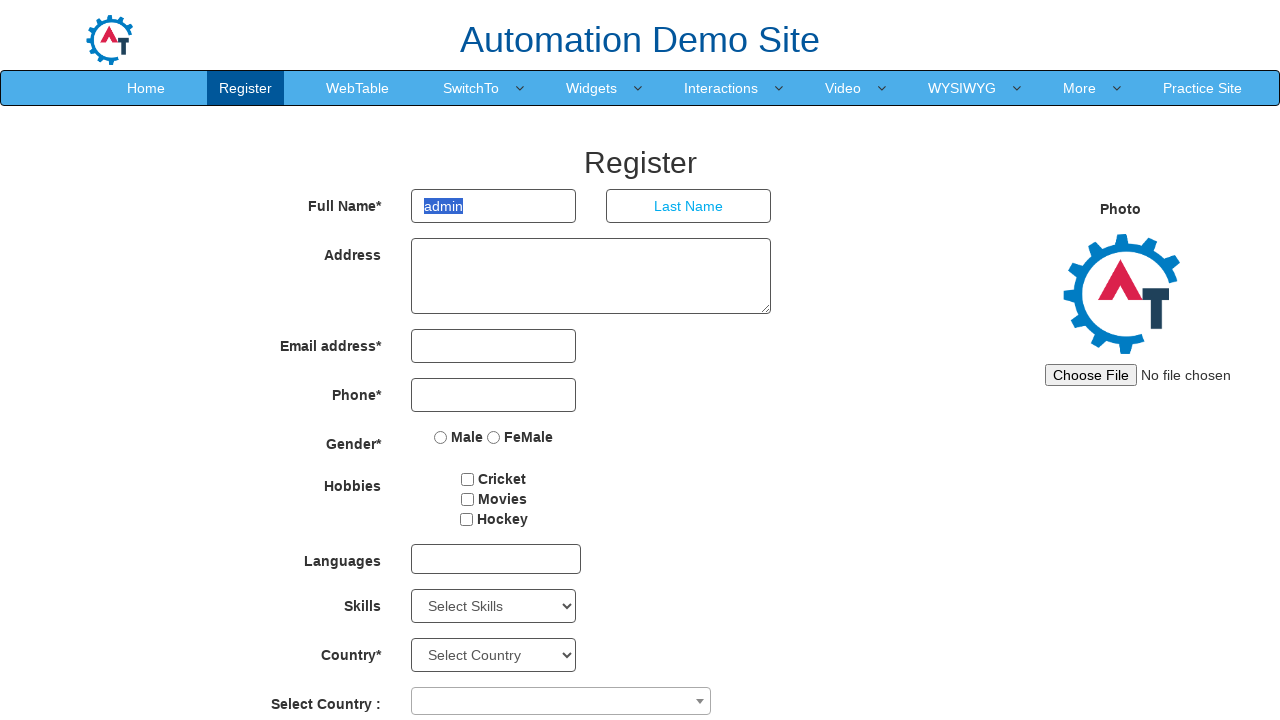

Clicked on last name field at (689, 206) on input[placeholder='Last Name']
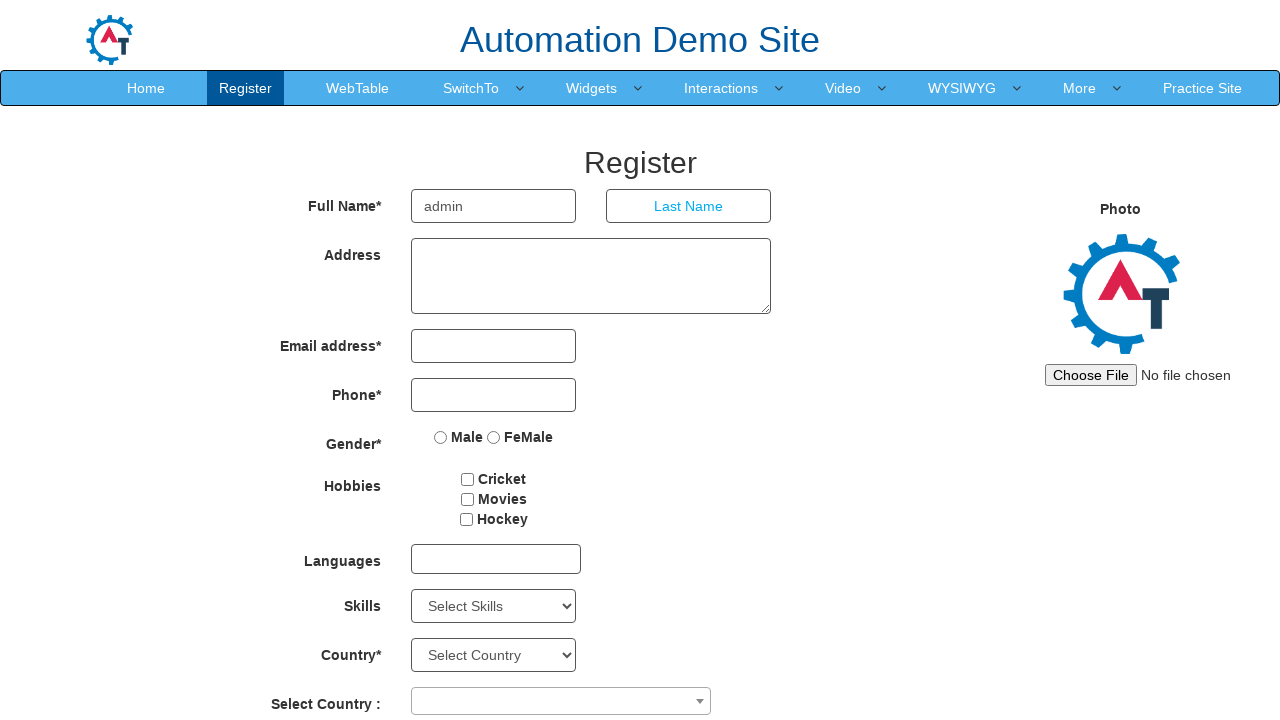

Pasted copied text into last name field using Ctrl+V
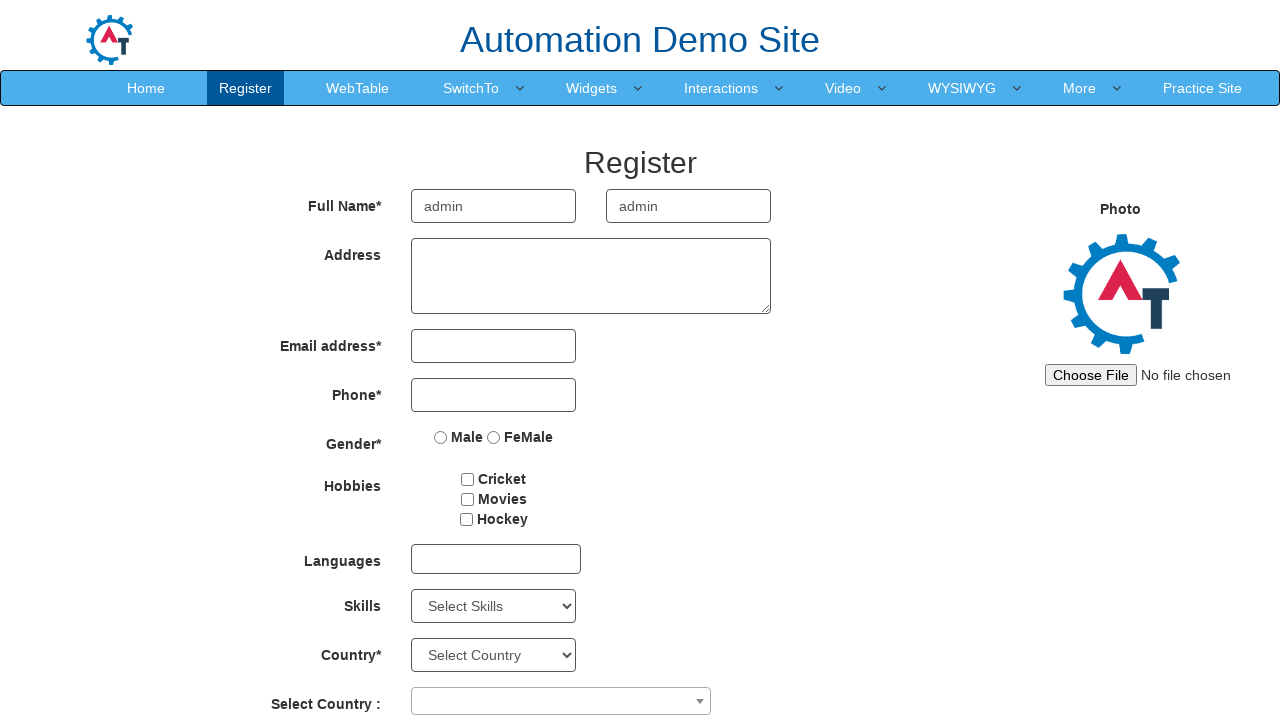

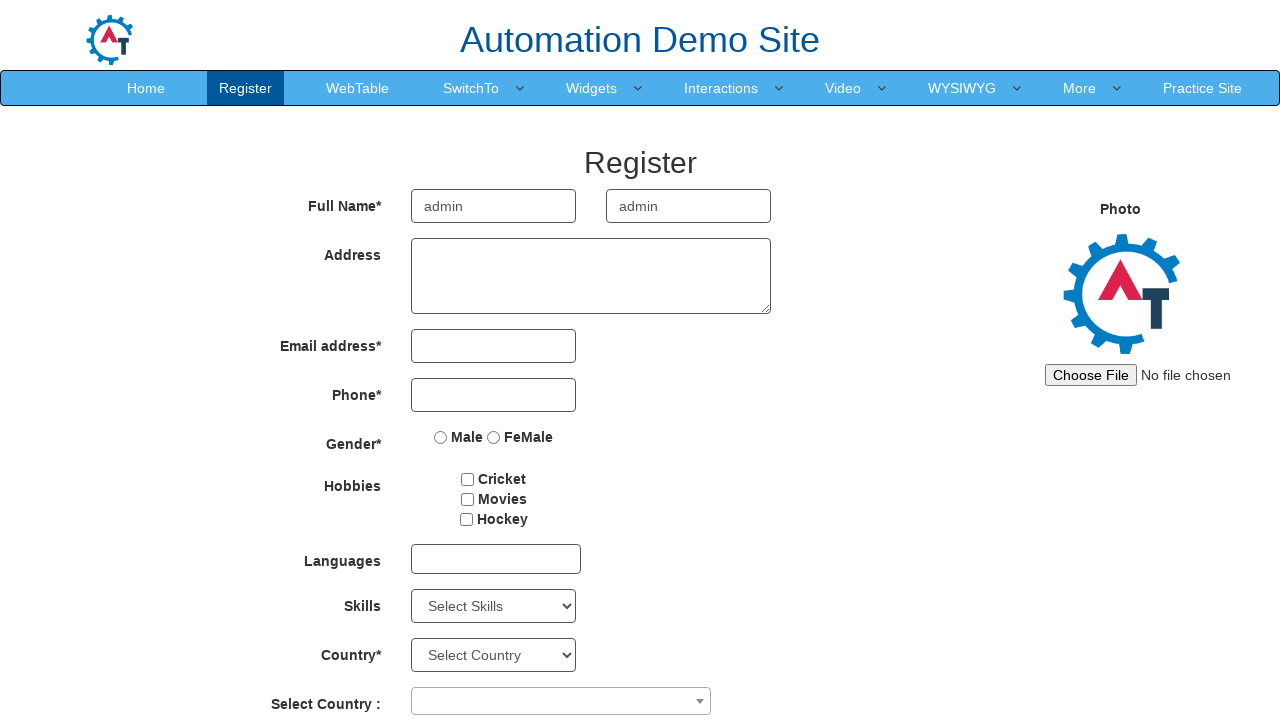